Tests the add/remove elements functionality by clicking to add 4 buttons, then deleting one of them, verifying the dynamic element manipulation works correctly.

Starting URL: https://the-internet.herokuapp.com/add_remove_elements/

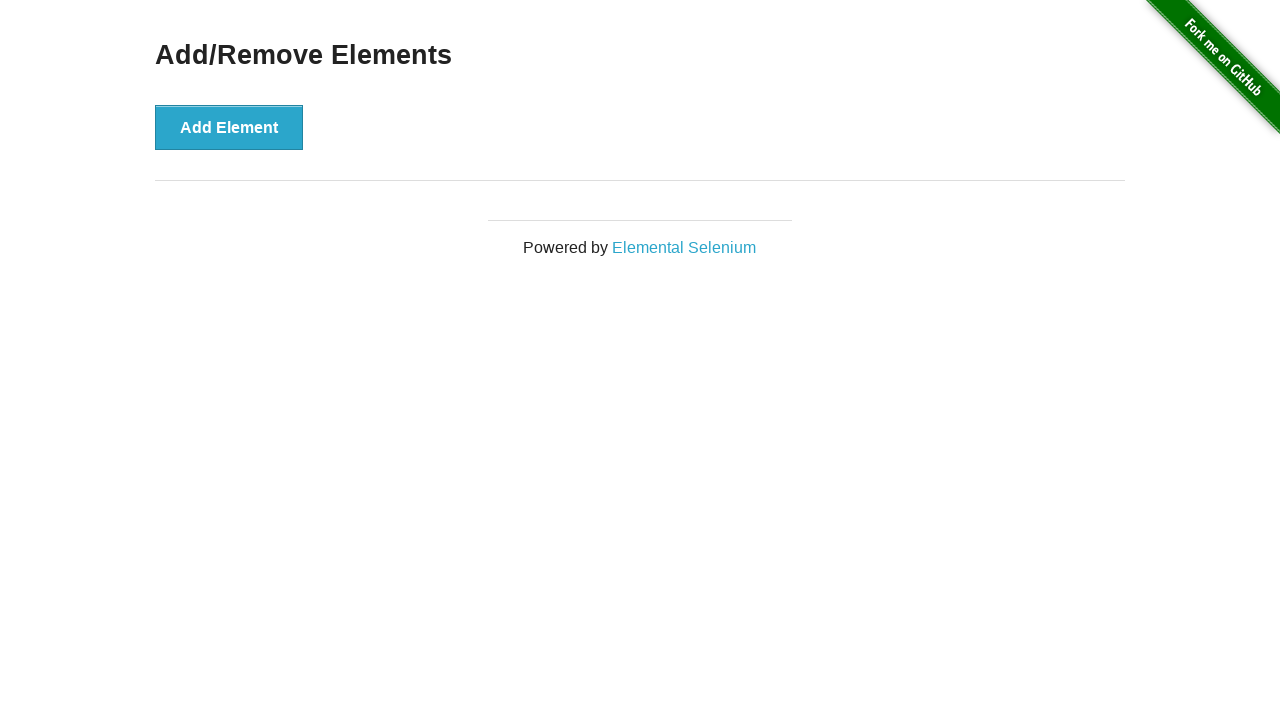

Clicked Add Element button (iteration 1/4) at (229, 127) on button[onclick='addElement()']
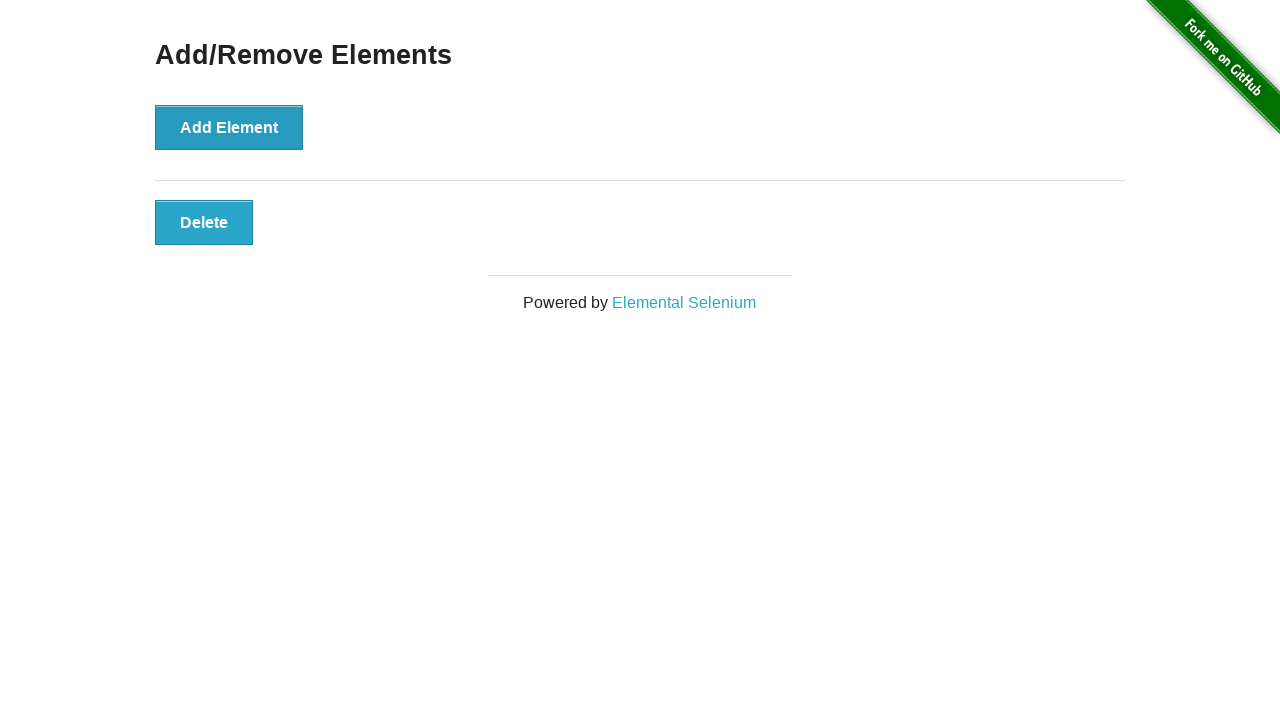

Clicked Add Element button (iteration 2/4) at (229, 127) on button[onclick='addElement()']
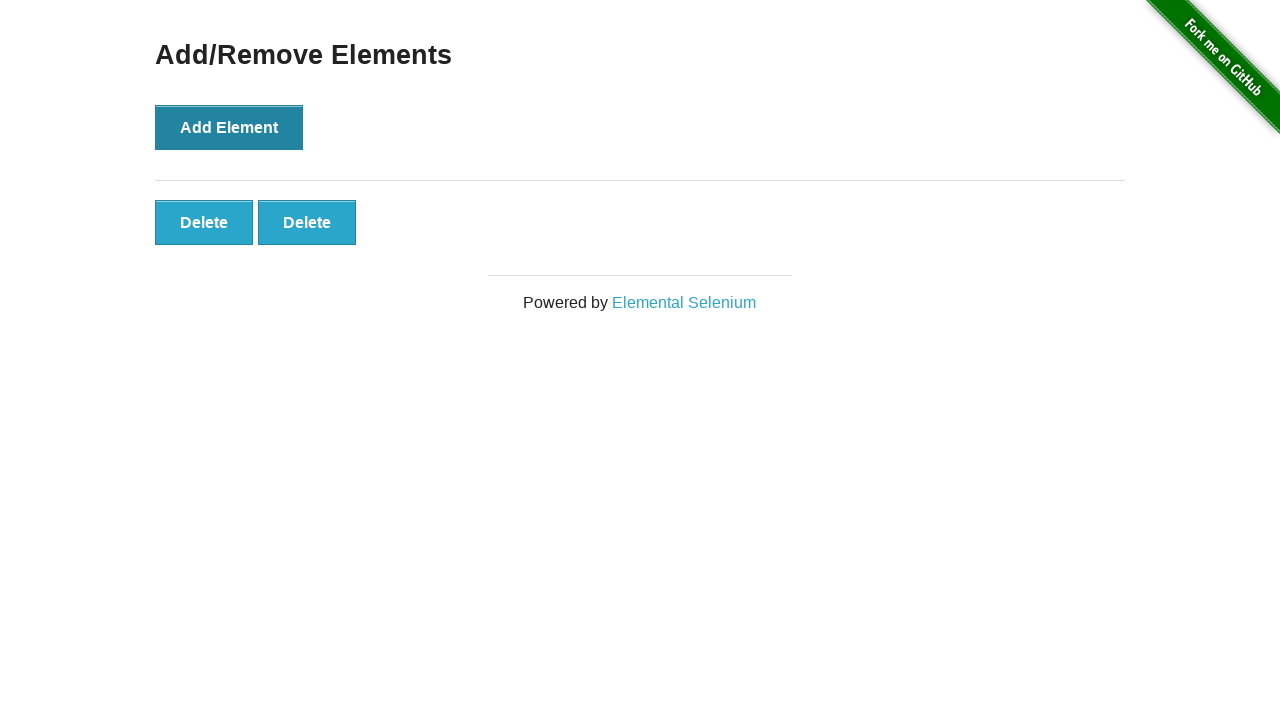

Clicked Add Element button (iteration 3/4) at (229, 127) on button[onclick='addElement()']
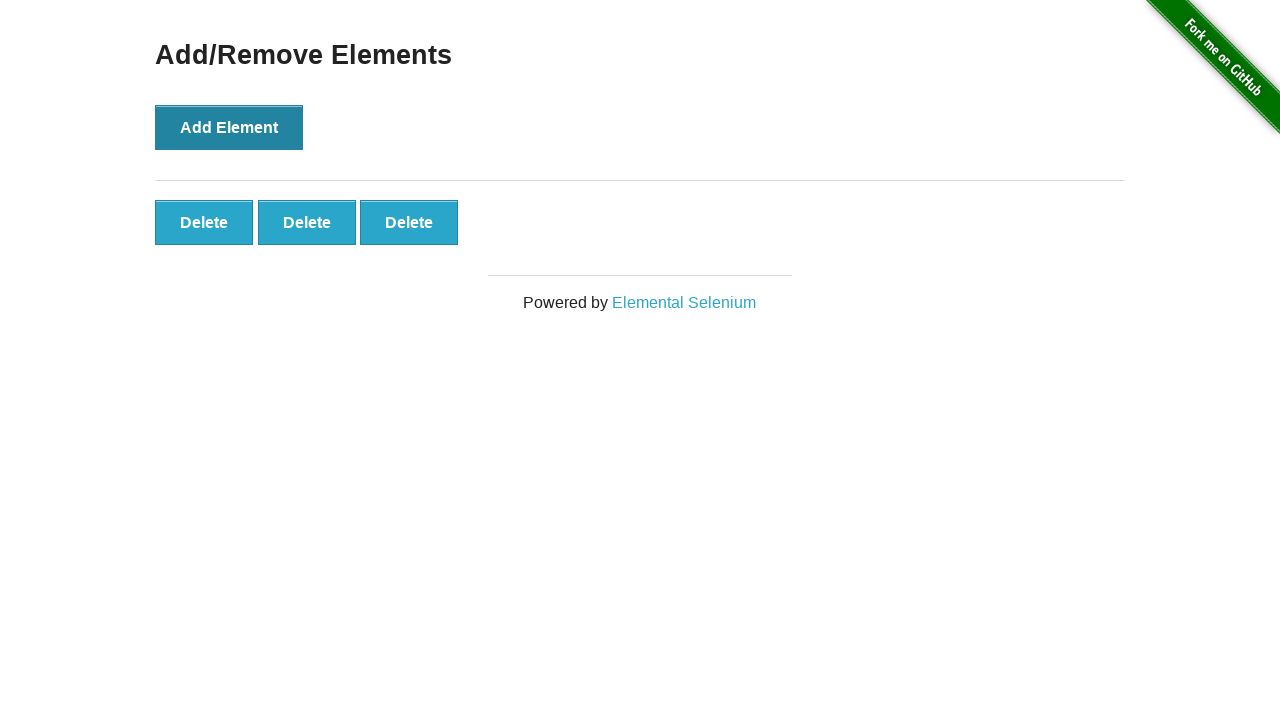

Clicked Add Element button (iteration 4/4) at (229, 127) on button[onclick='addElement()']
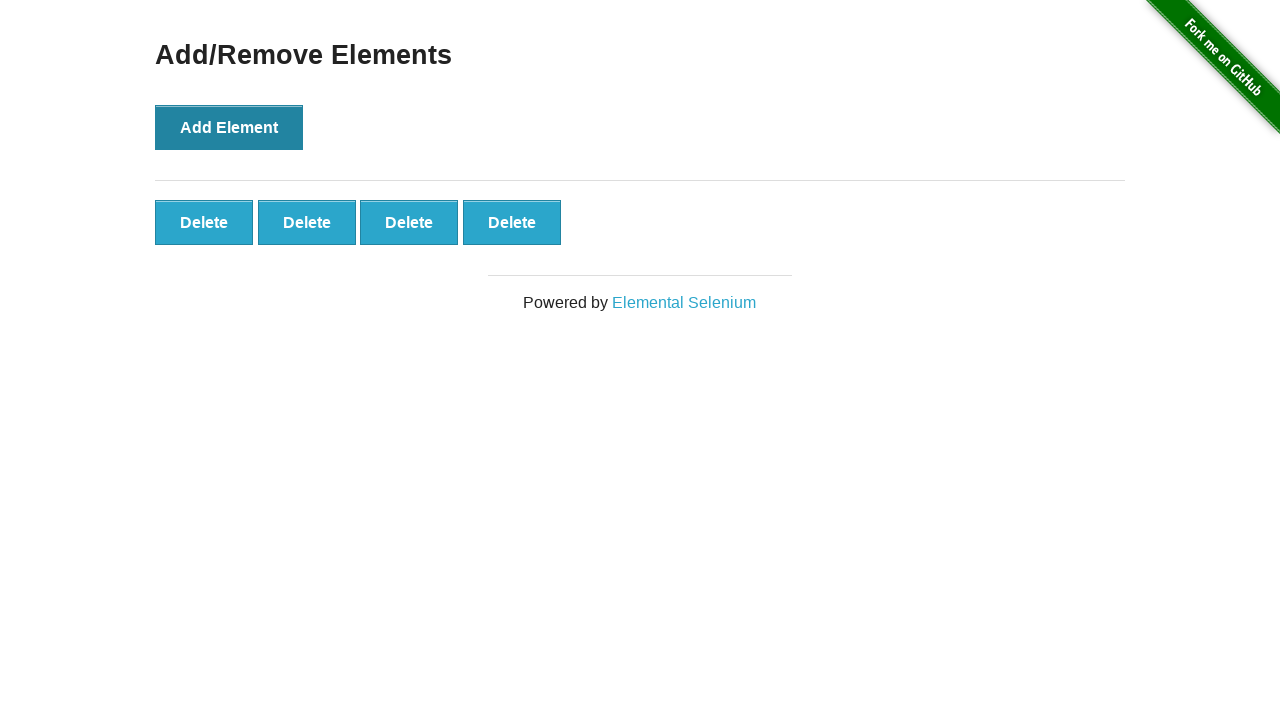

Waited for delete buttons to be created
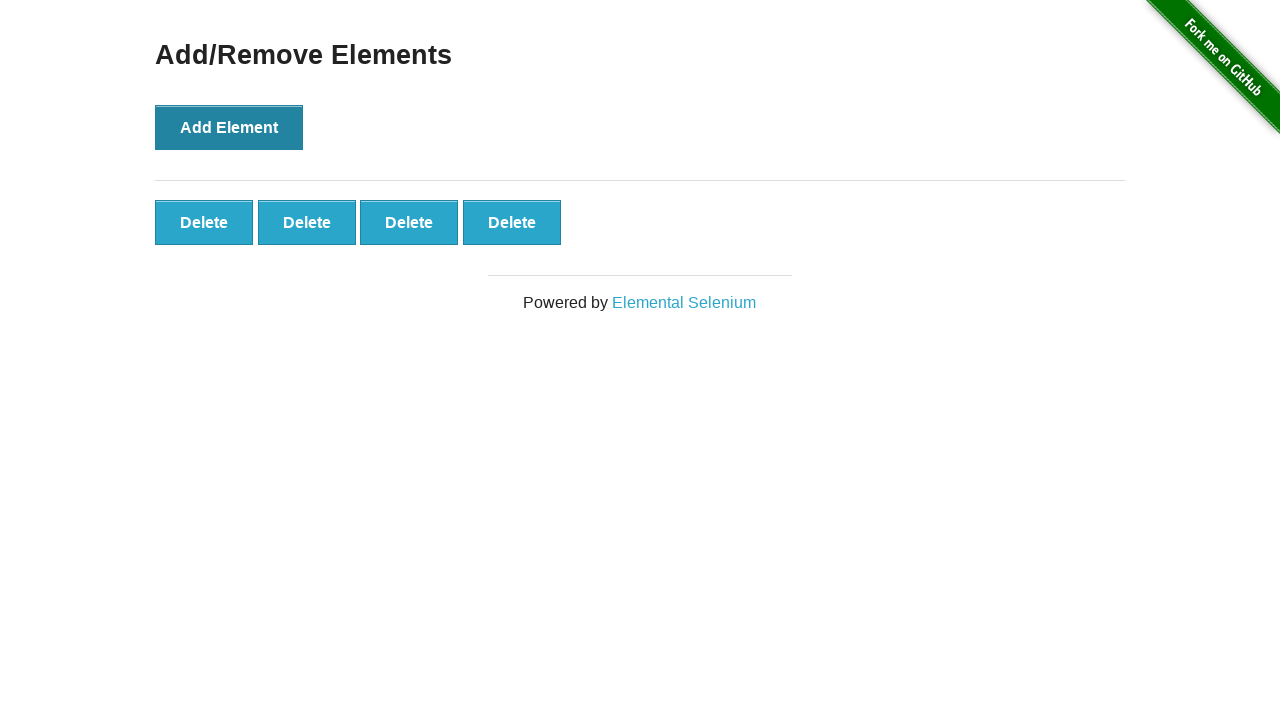

Clicked first delete button to remove an element at (204, 222) on #elements button
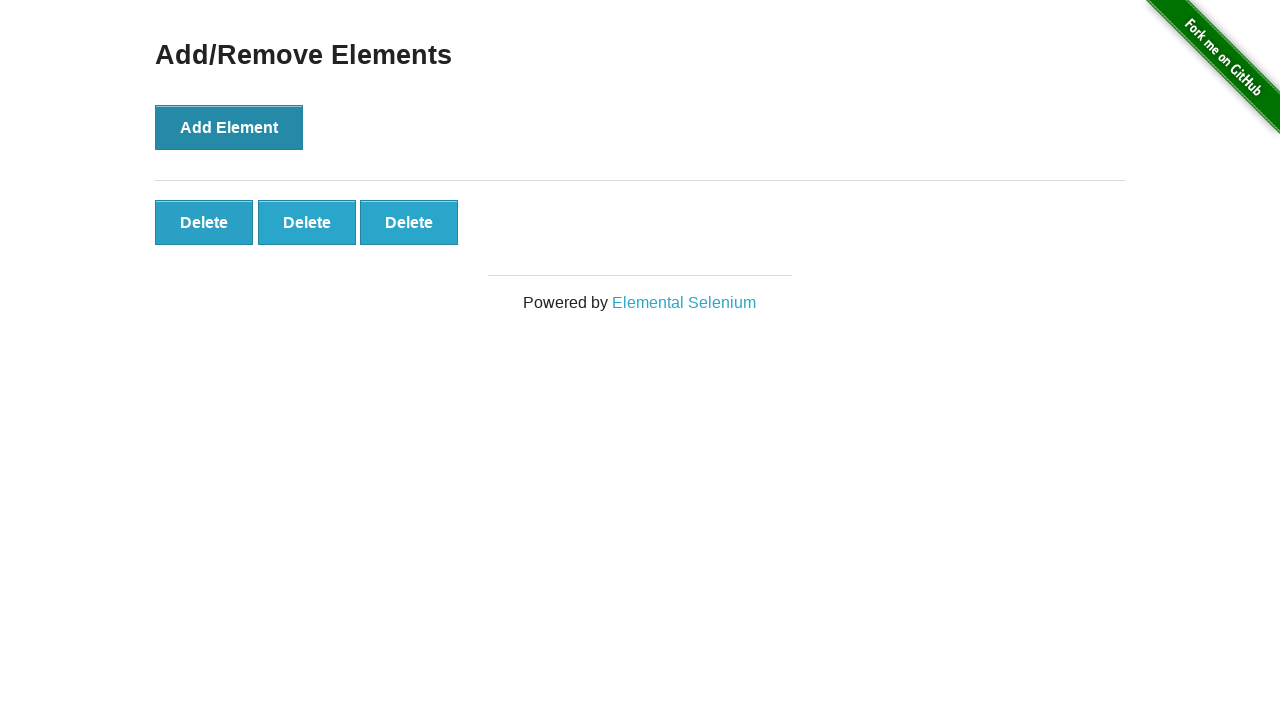

Verified remaining delete buttons are present after deletion
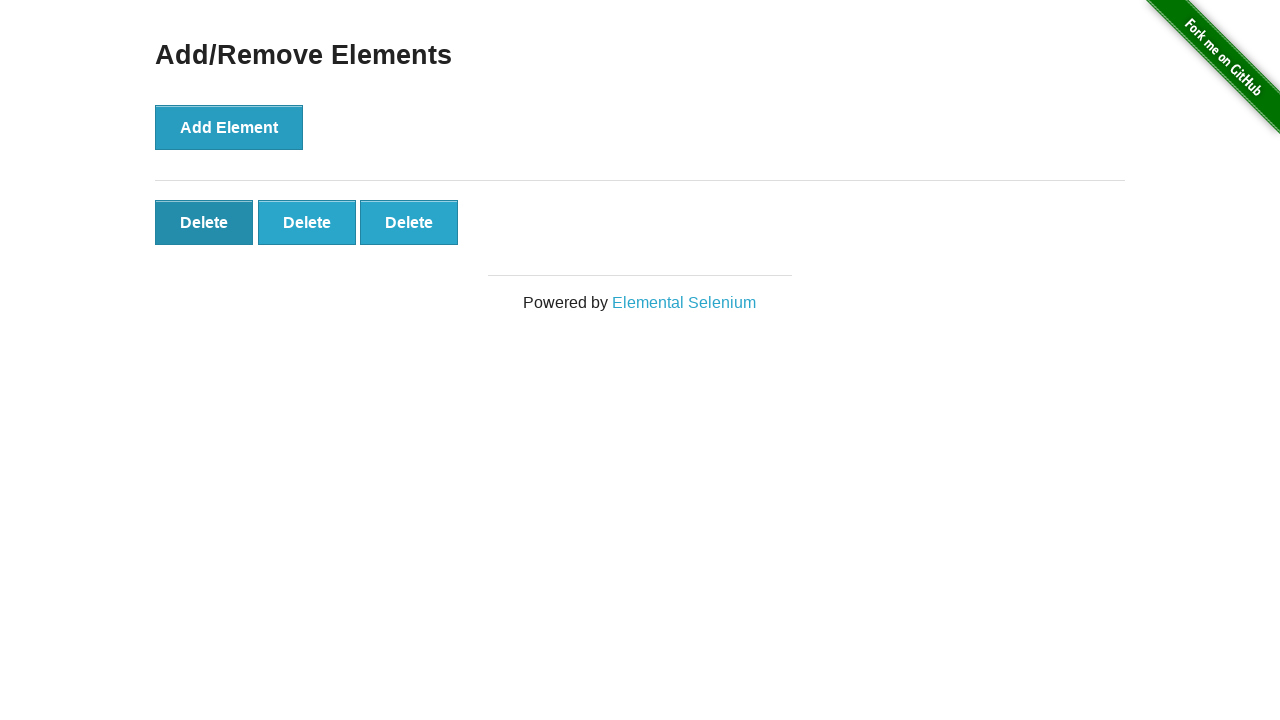

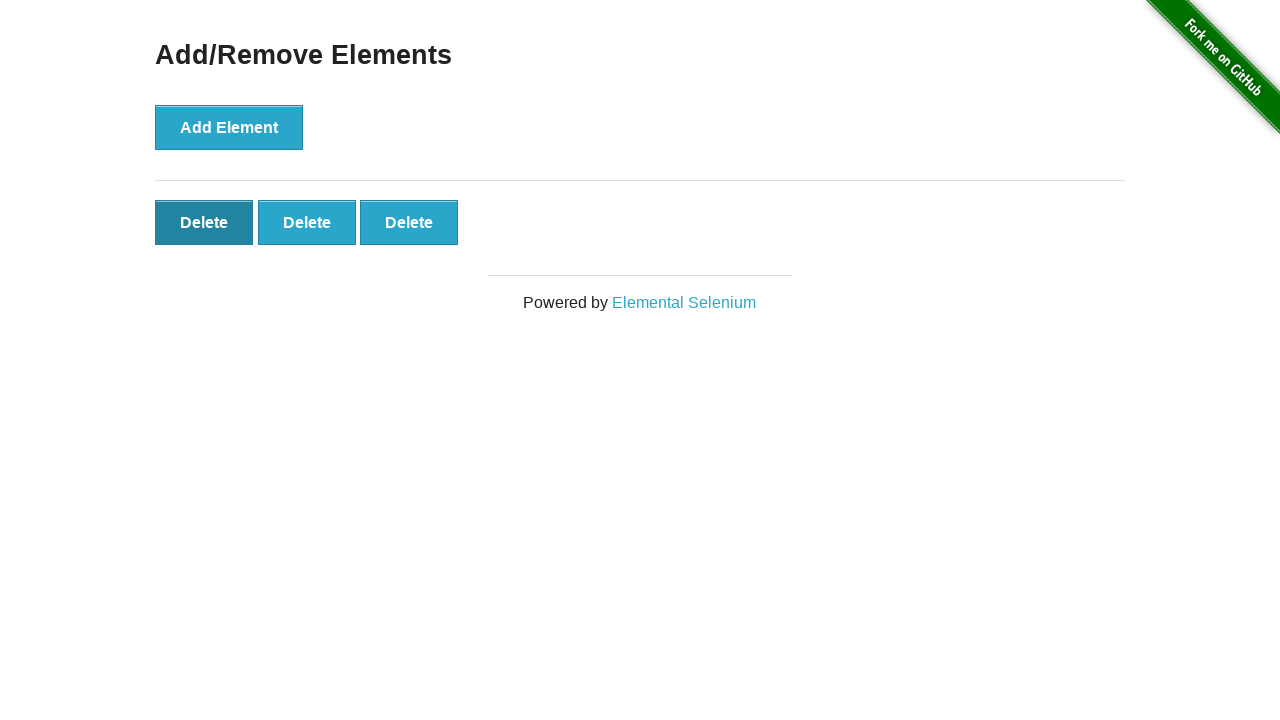